Tests file download functionality by navigating to a download page, clicking a download link, and verifying a file was downloaded.

Starting URL: http://the-internet.herokuapp.com/download

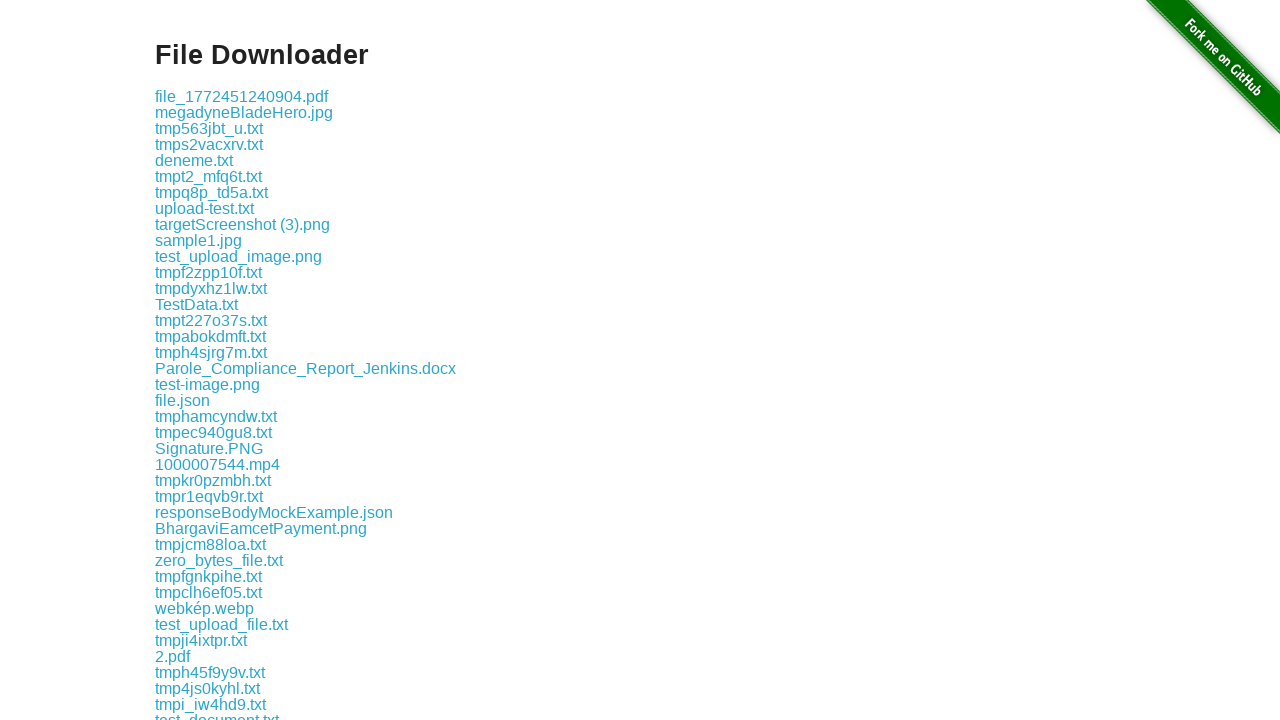

Clicked the download link on the page at (242, 96) on .example a
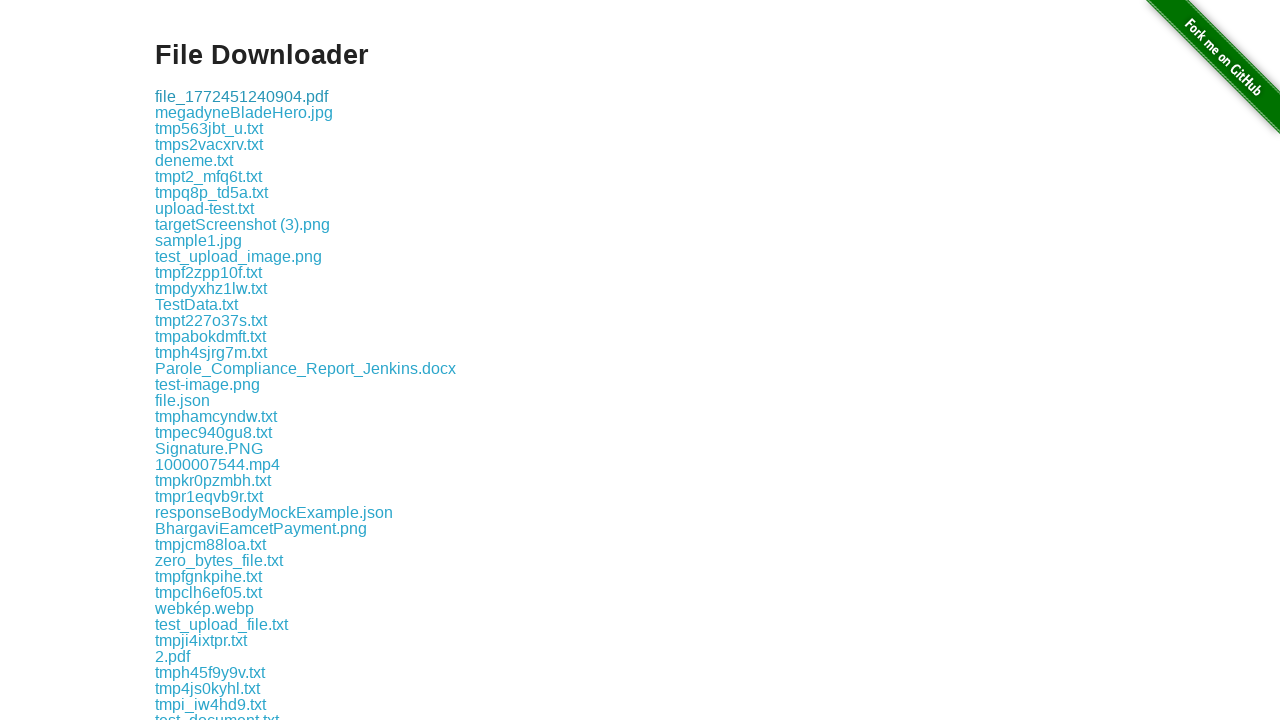

Waited 2 seconds for file download to initiate
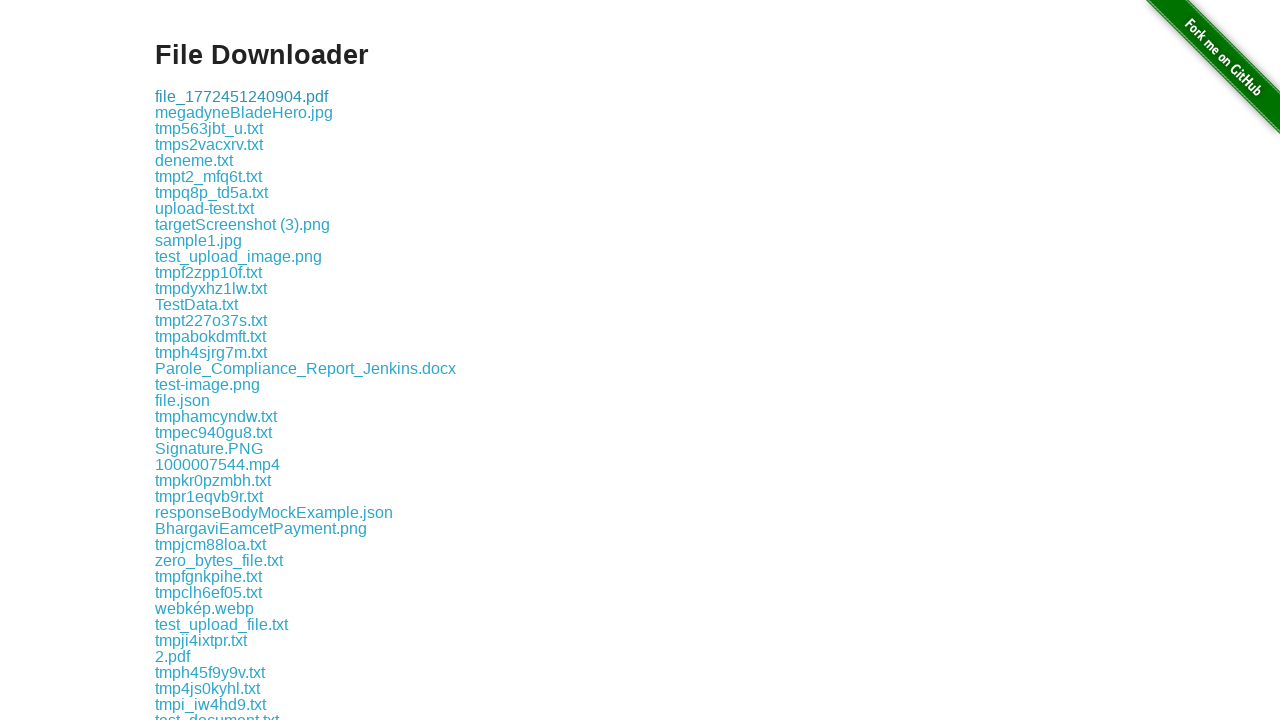

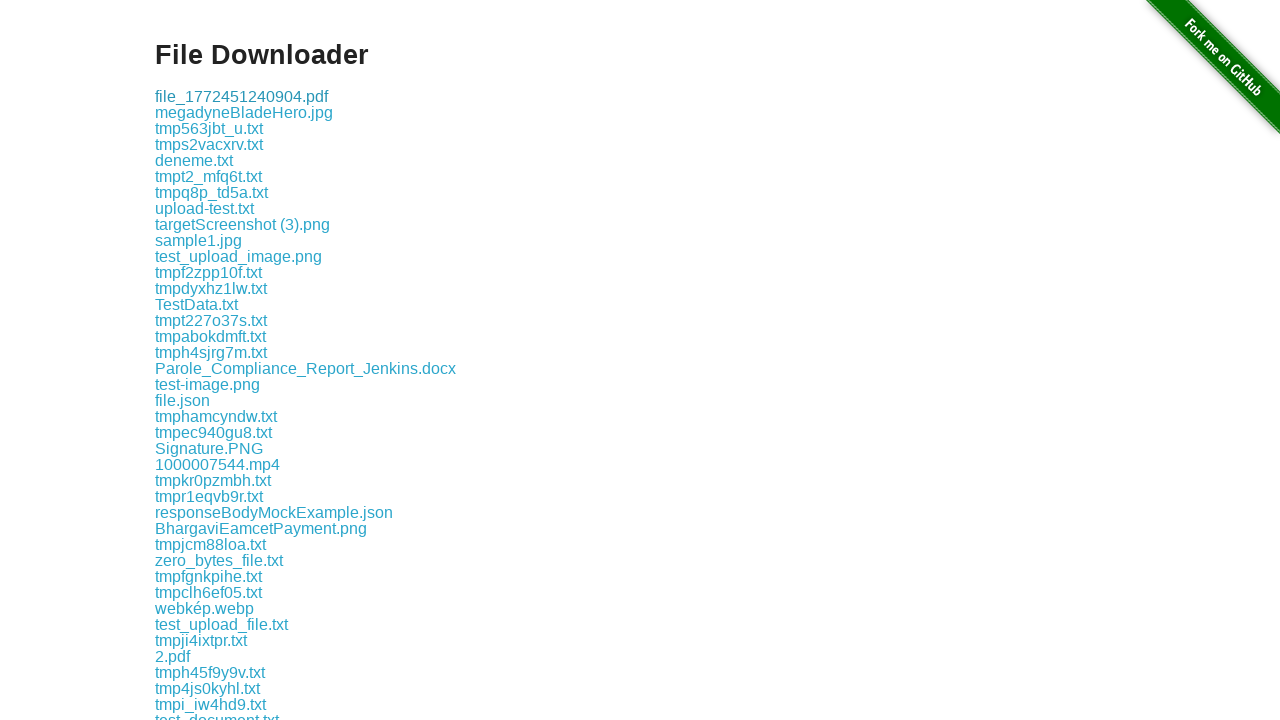